Tests TodoMVC application by creating a new todo item and marking it as complete

Starting URL: https://demo.playwright.dev/todomvc/#/

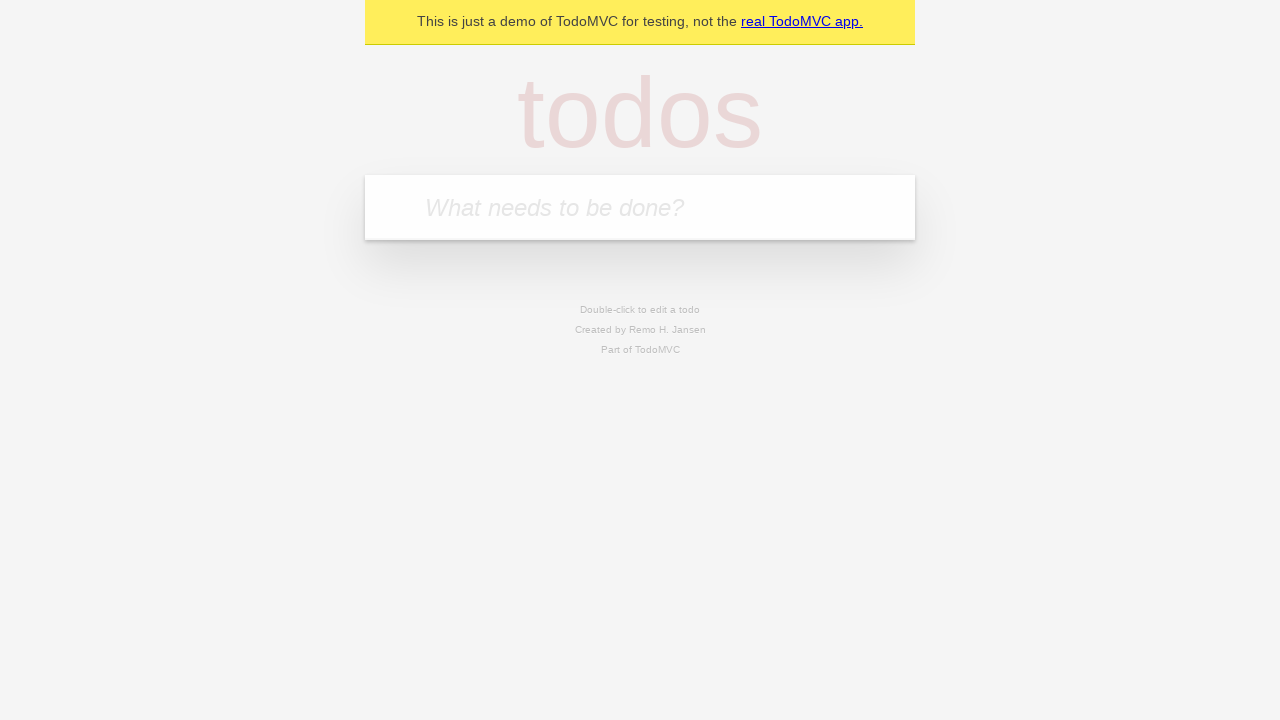

Clicked on the todo input field at (640, 207) on internal:attr=[placeholder="What needs to be done?"i]
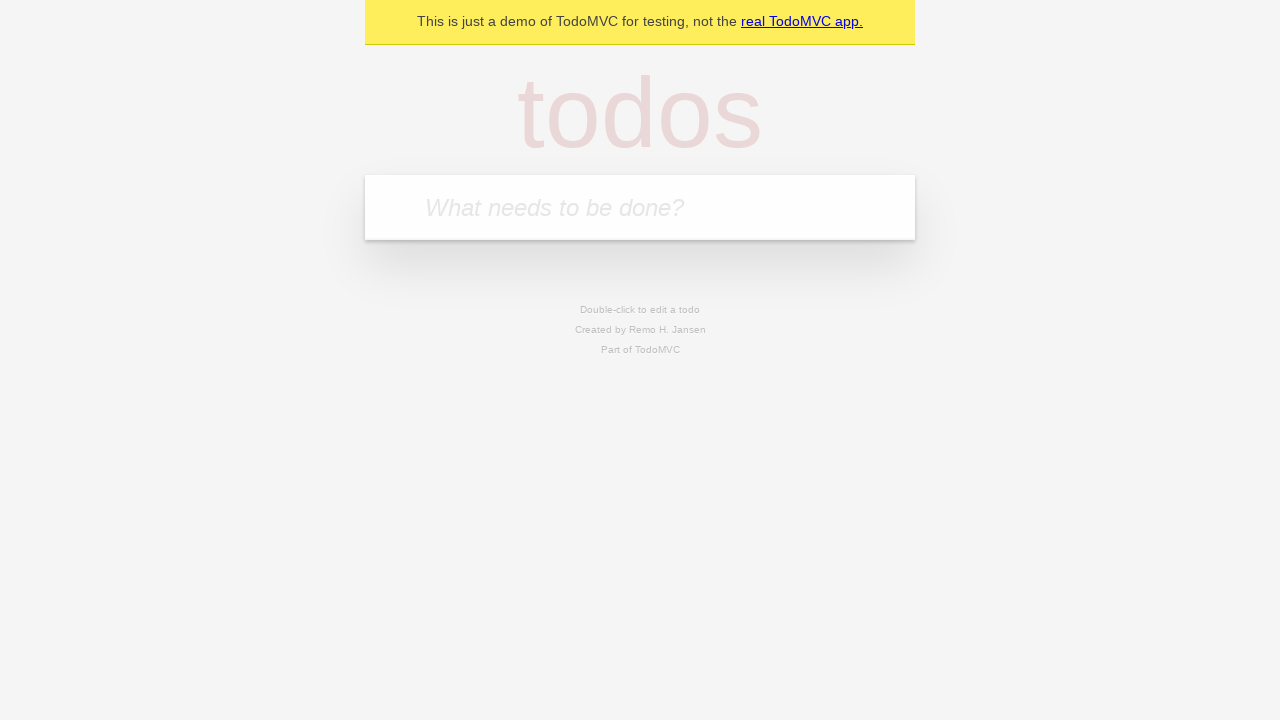

Filled in new todo item with text 'Создать первый сценарий playwright' on internal:attr=[placeholder="What needs to be done?"i]
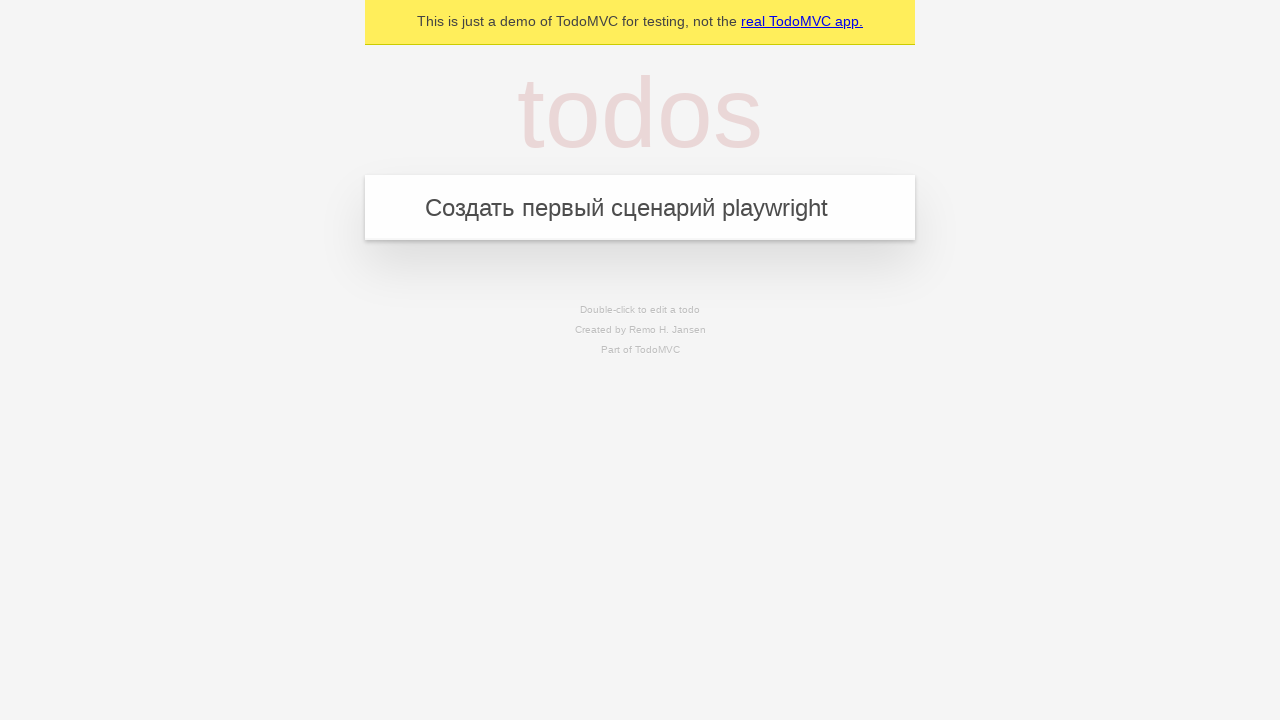

Pressed Enter to submit the new todo item on internal:attr=[placeholder="What needs to be done?"i]
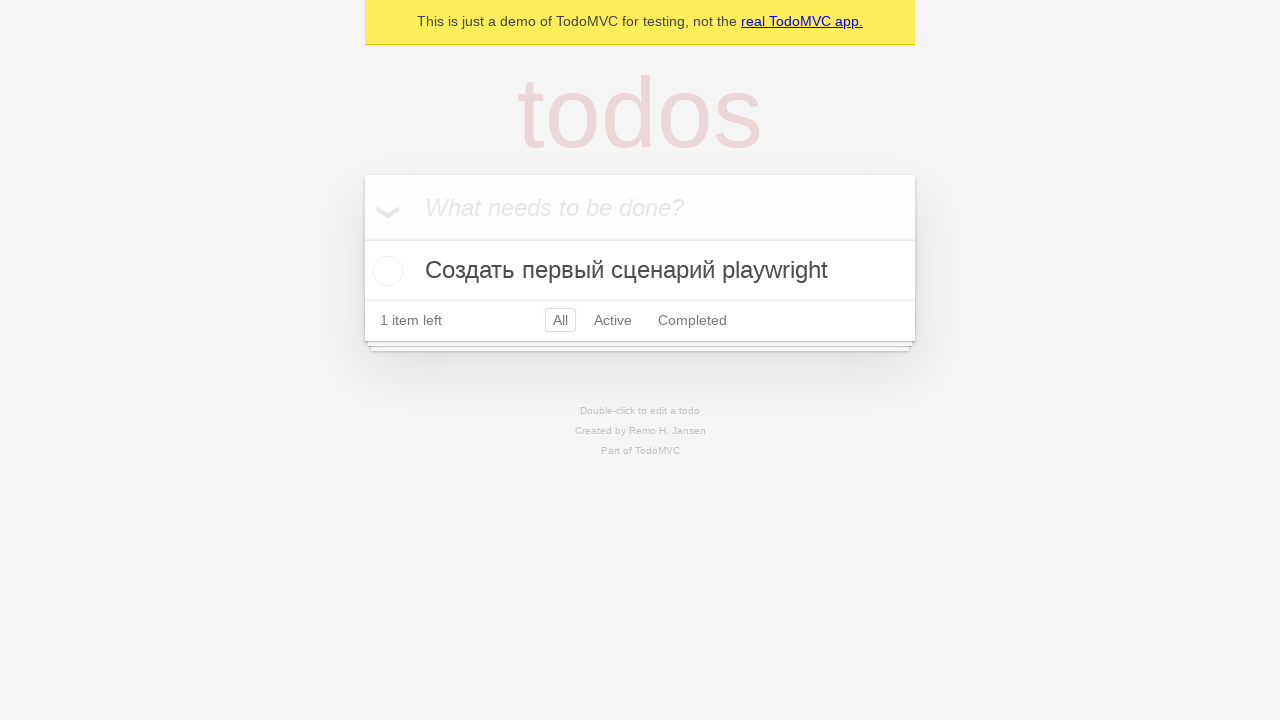

Marked the todo item as complete at (385, 271) on internal:role=checkbox[name="Toggle Todo"i]
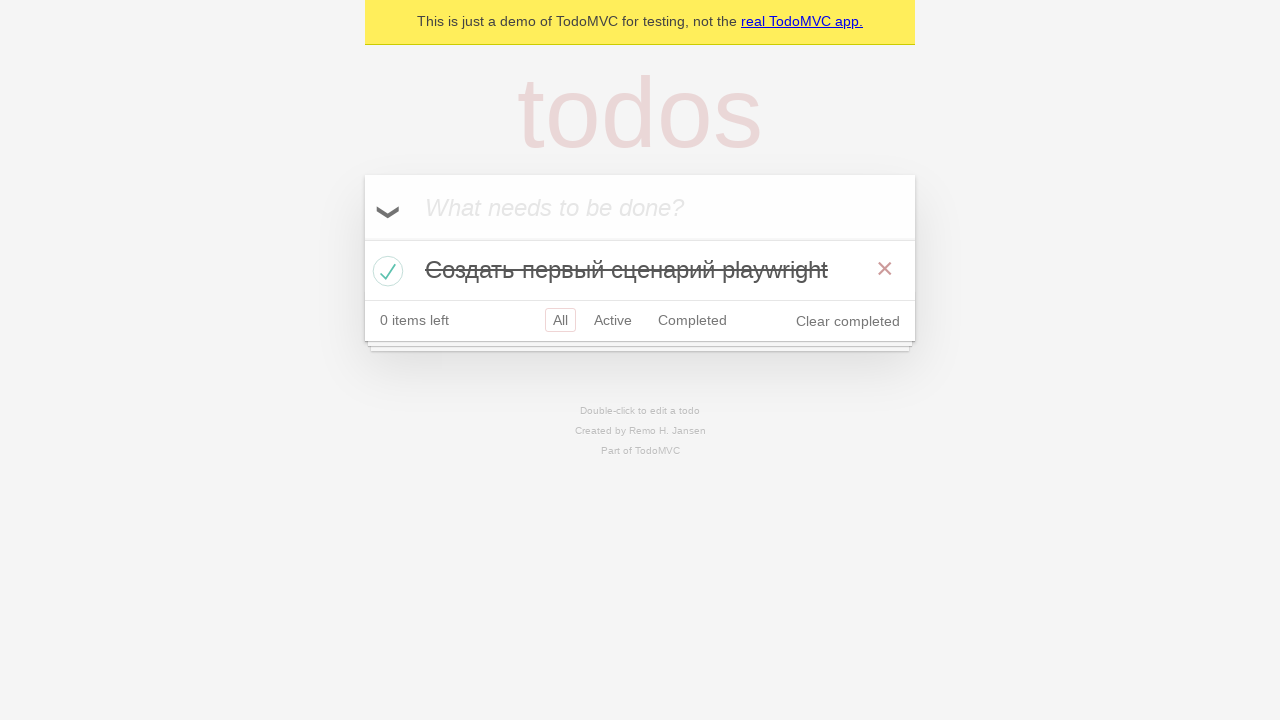

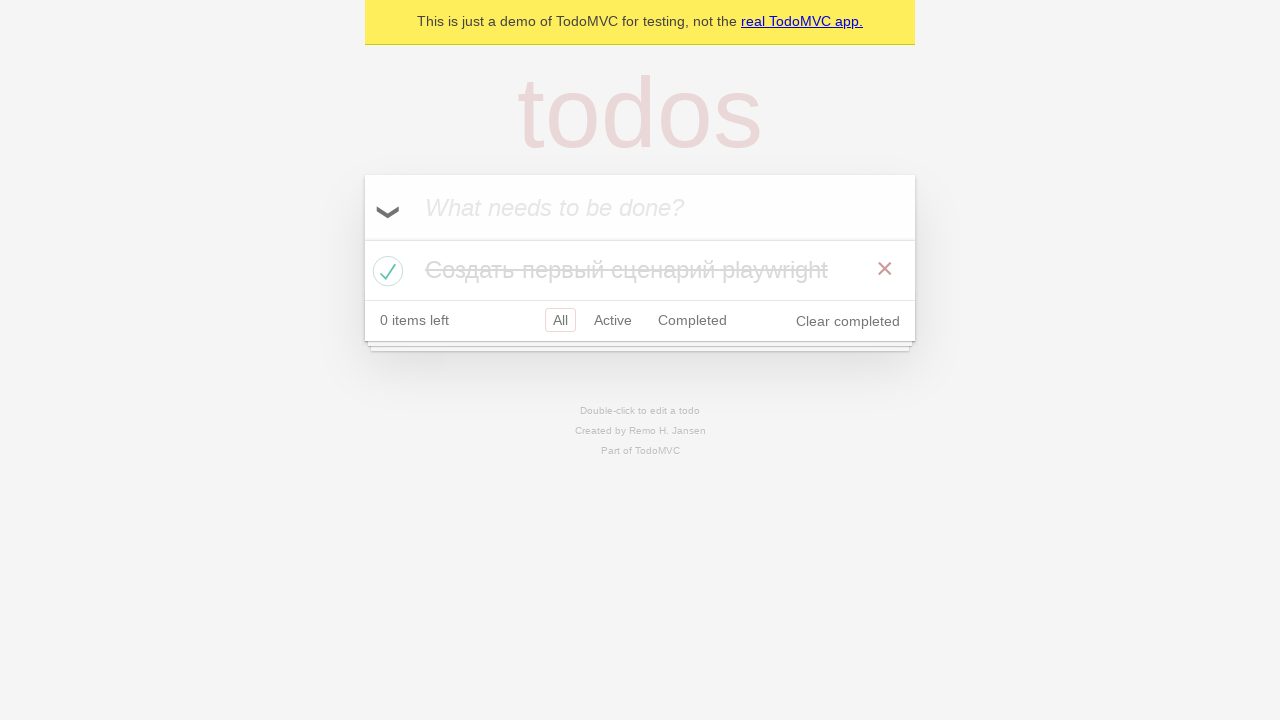